Tests form submission by filling first name, last name, job title fields, selecting a radio button, and clicking submit

Starting URL: http://formy-project.herokuapp.com/form

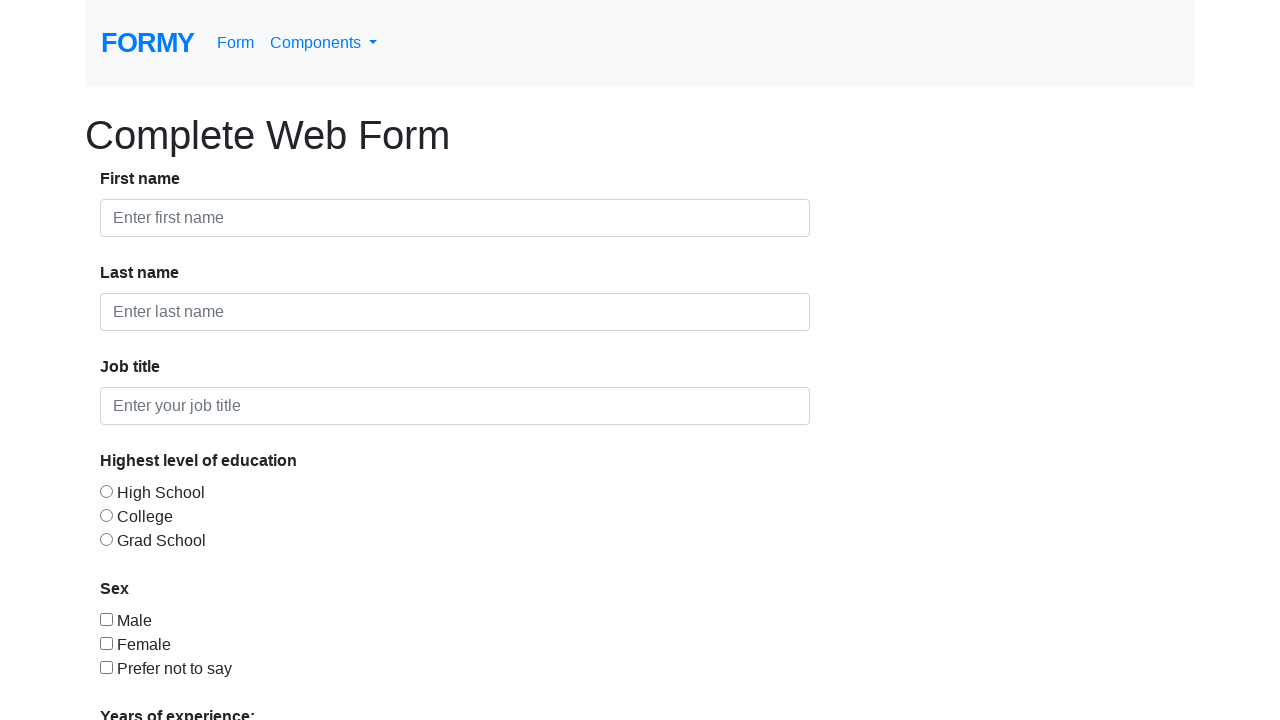

Filled first name field with 'Mazen' on #first-name
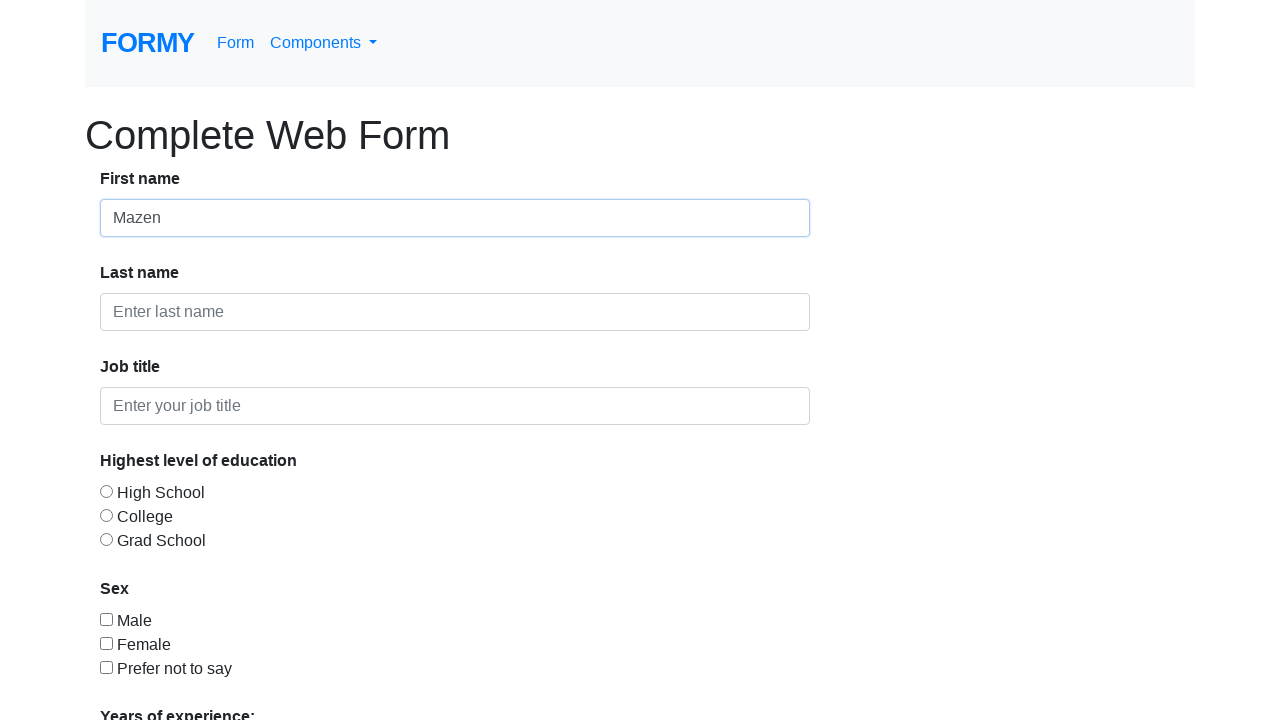

Filled last name field with 'Hanafy' on #last-name
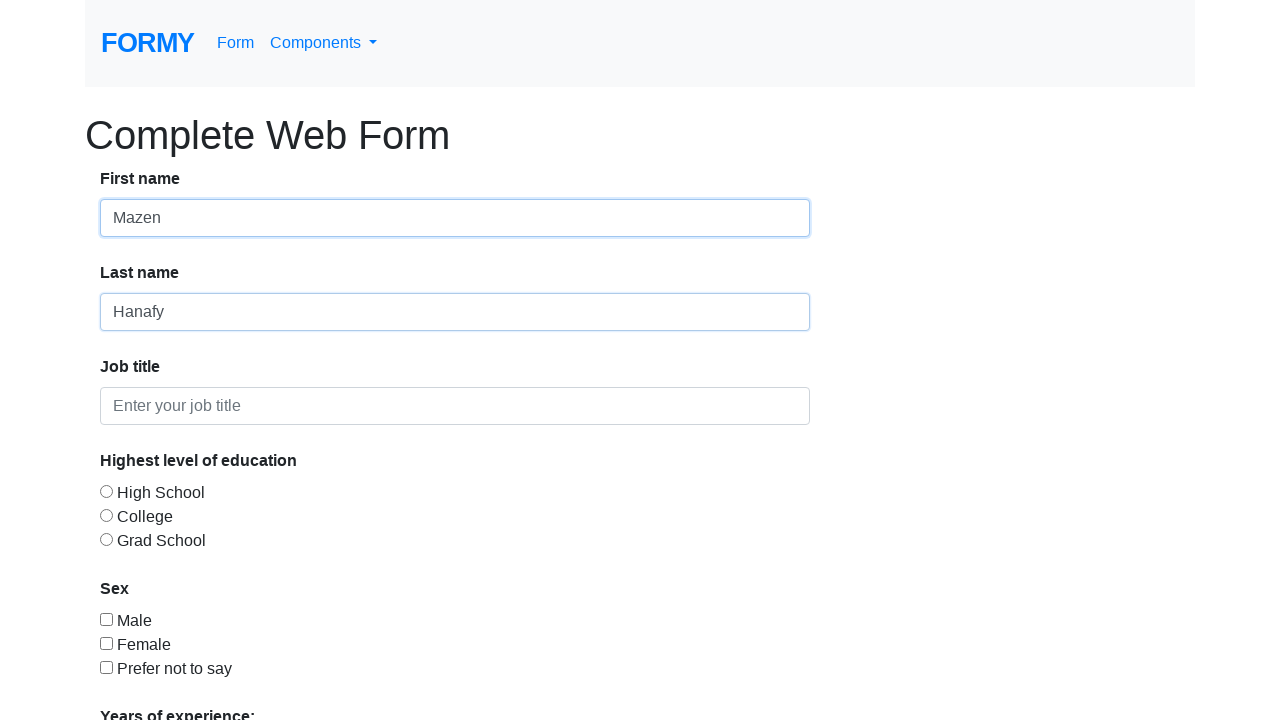

Filled job title field with 'Student' on #job-title
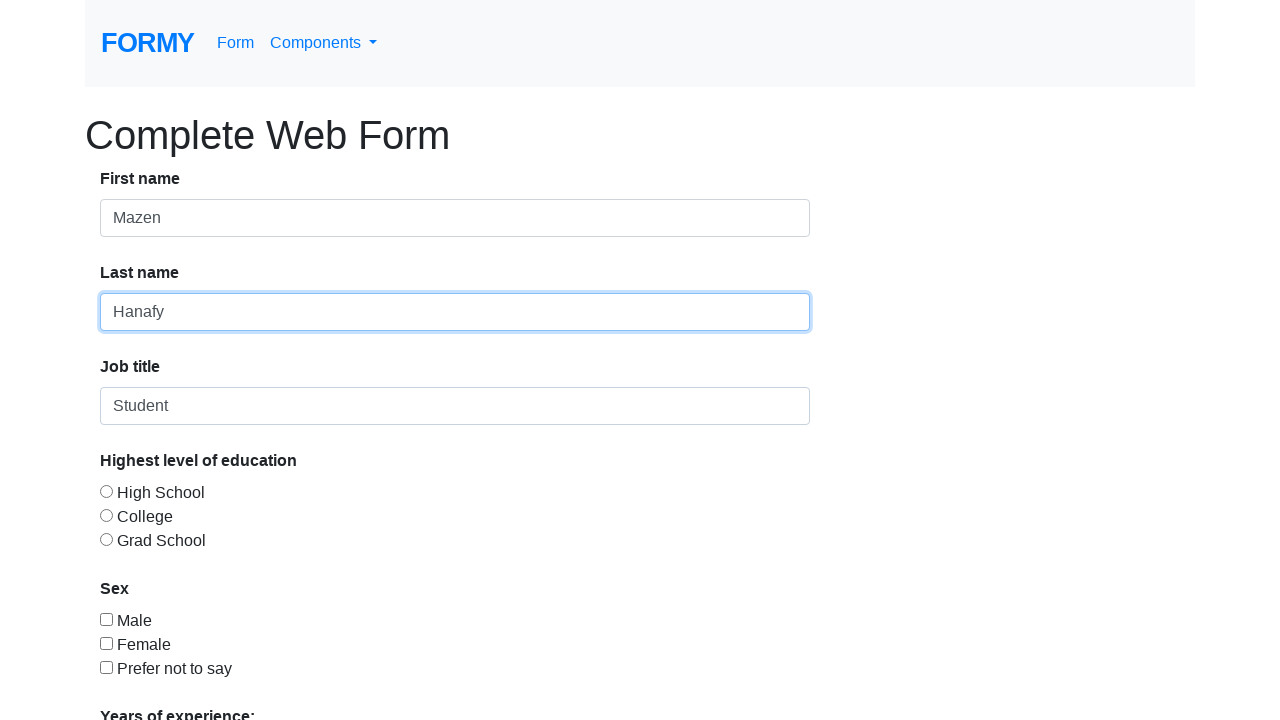

Clicked on first name field at (455, 218) on #first-name
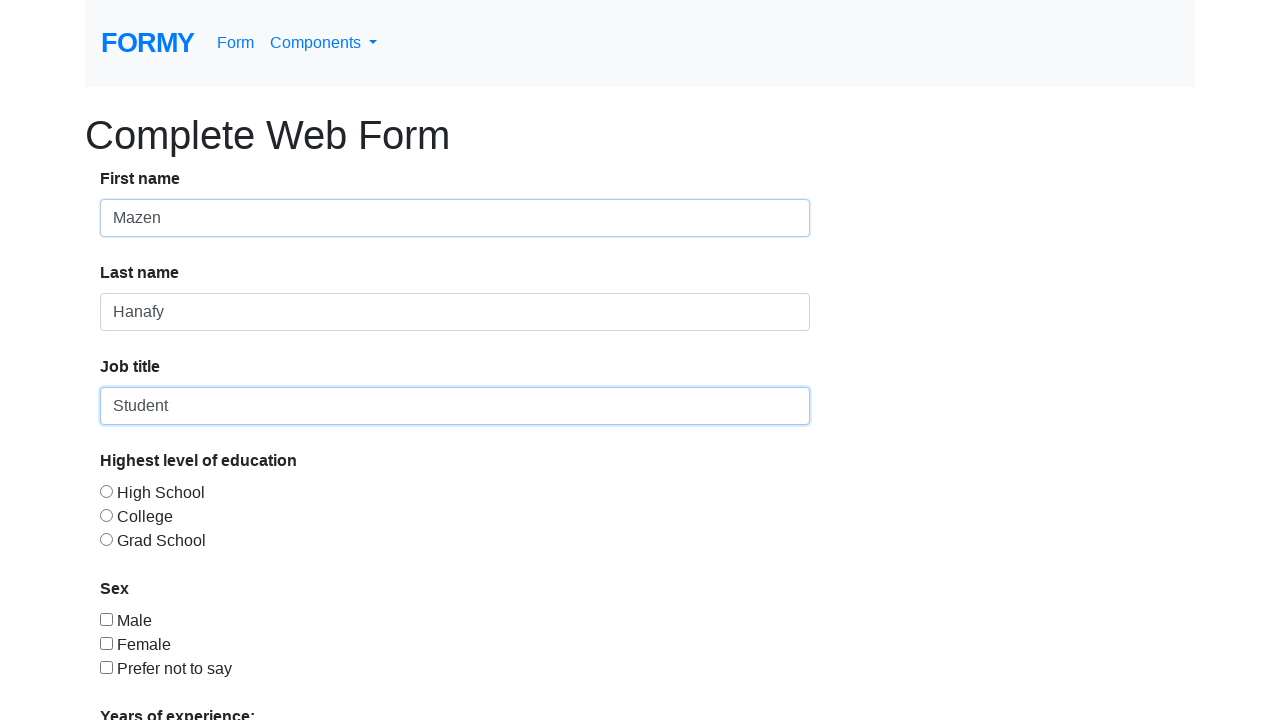

Clicked on last name field at (455, 312) on #last-name
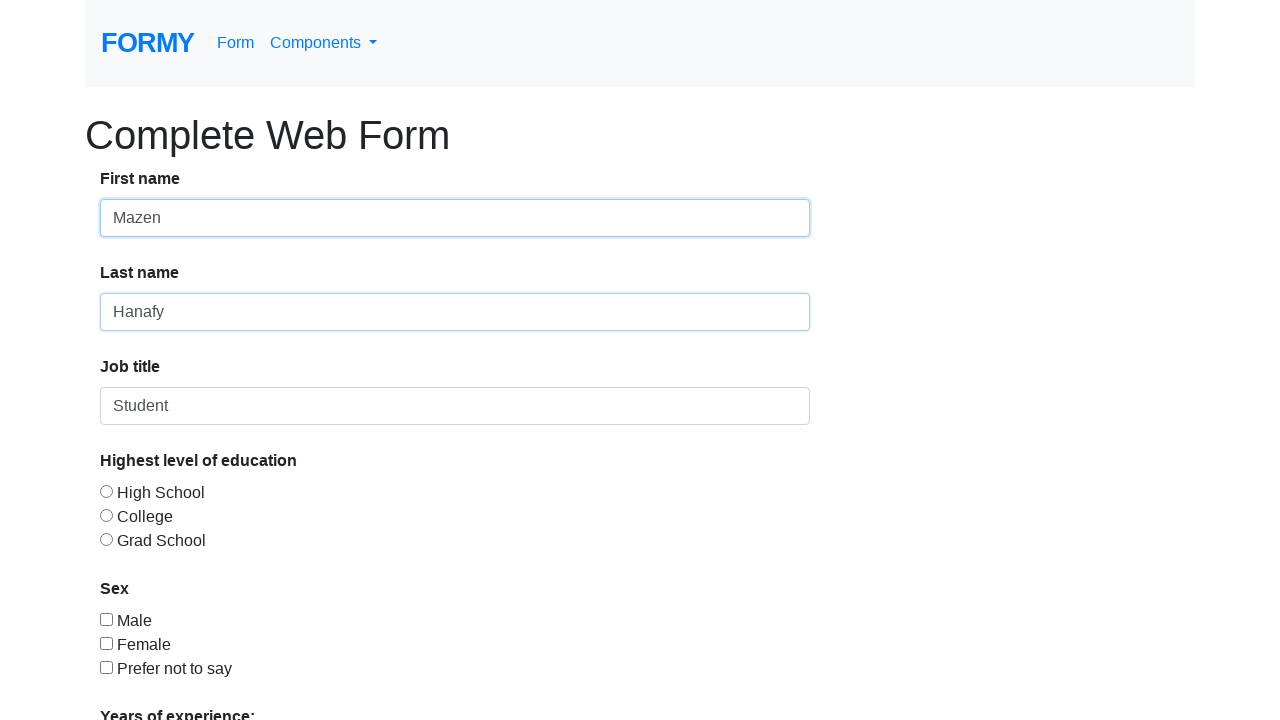

Clicked on job title field at (455, 406) on #job-title
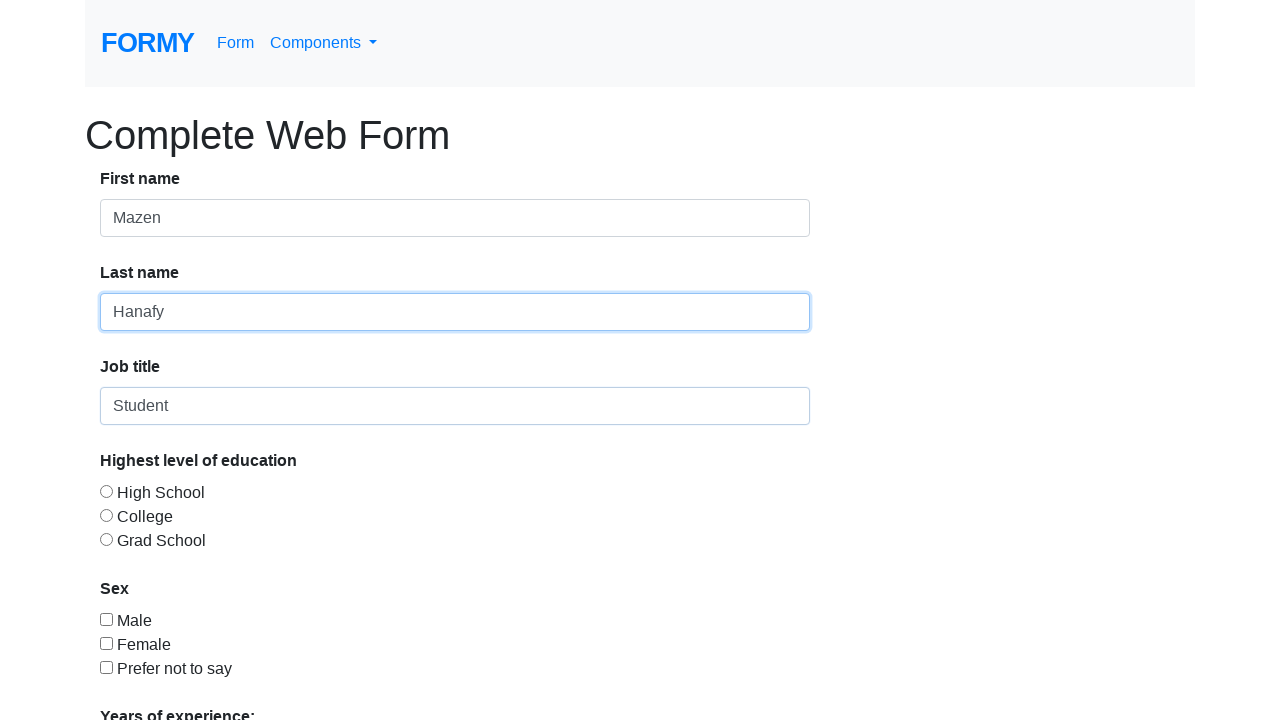

Selected radio button option 1 at (106, 491) on #radio-button-1
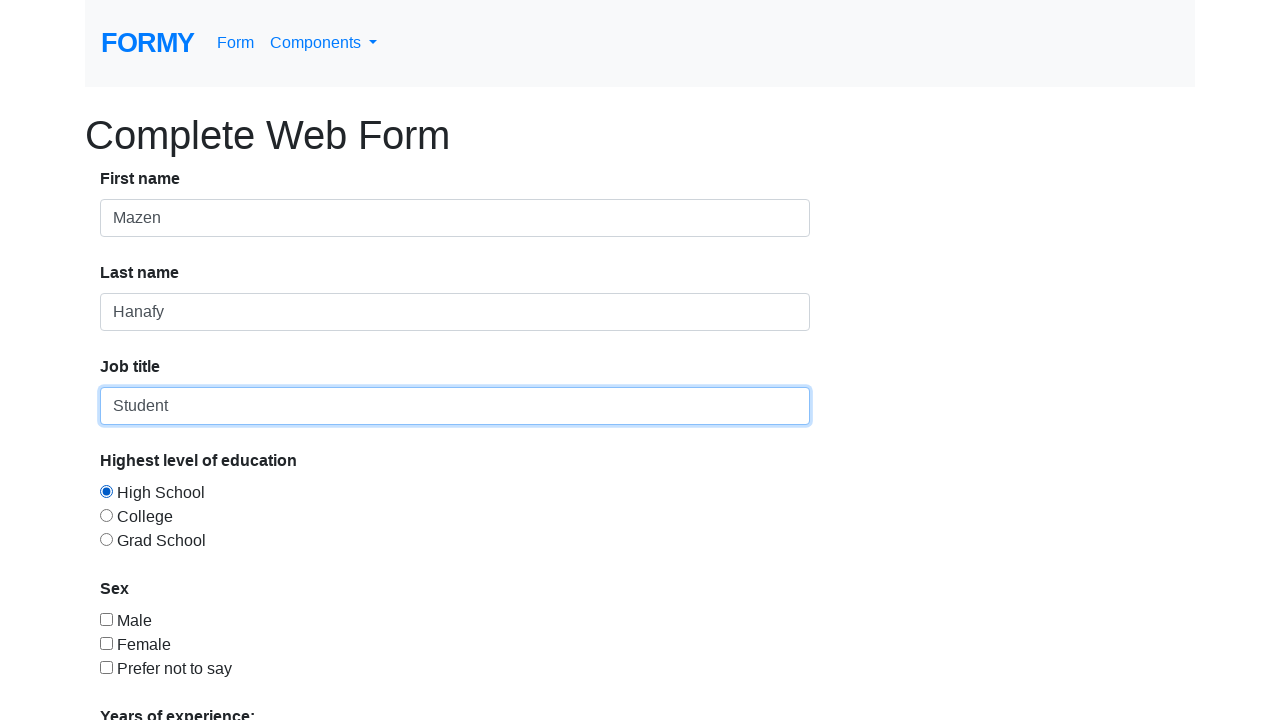

Clicked submit button to submit form at (148, 680) on xpath=/html/body/div/form/div/div[8]/a
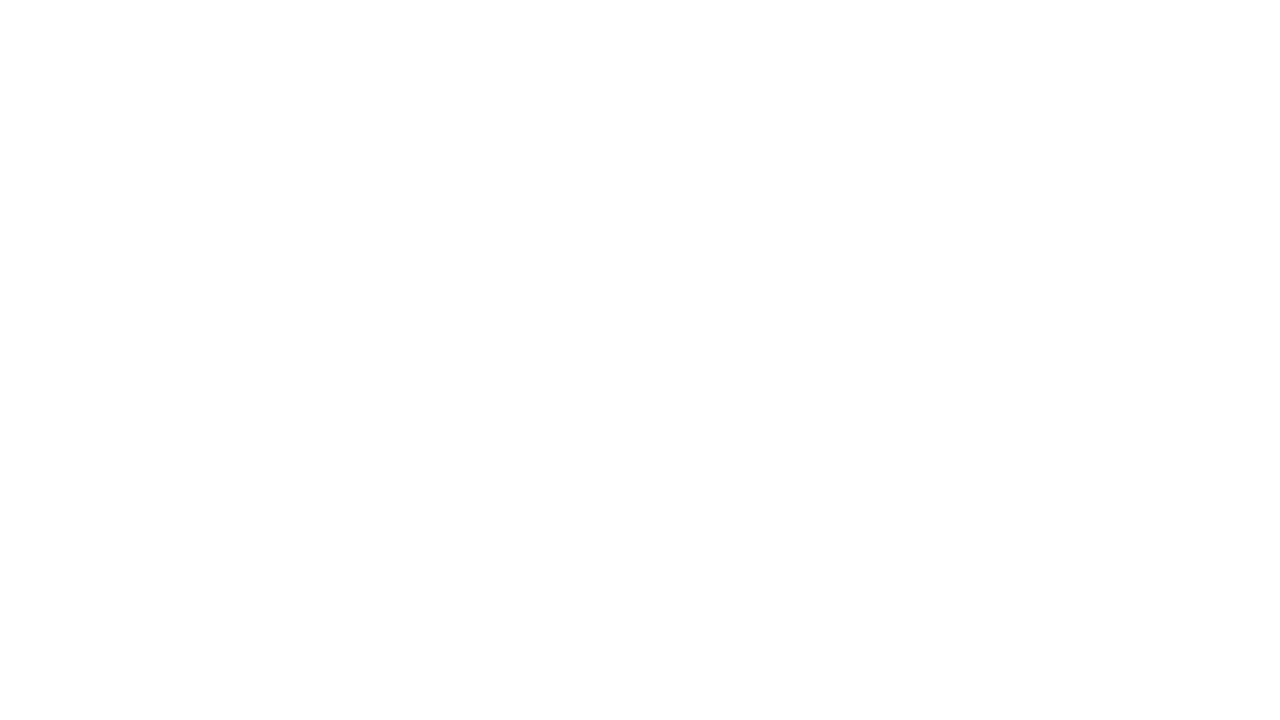

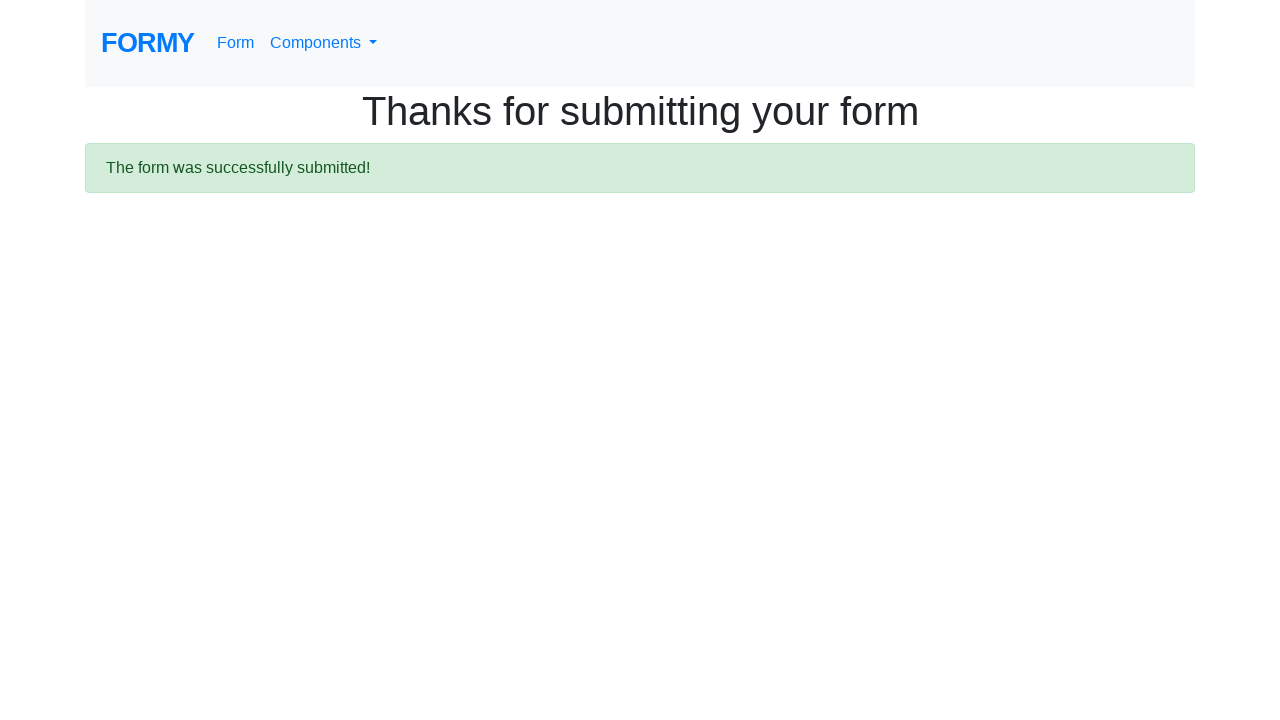